Tests clicking the warning button on the Formy buttons page

Starting URL: http://formy-project.herokuapp.com

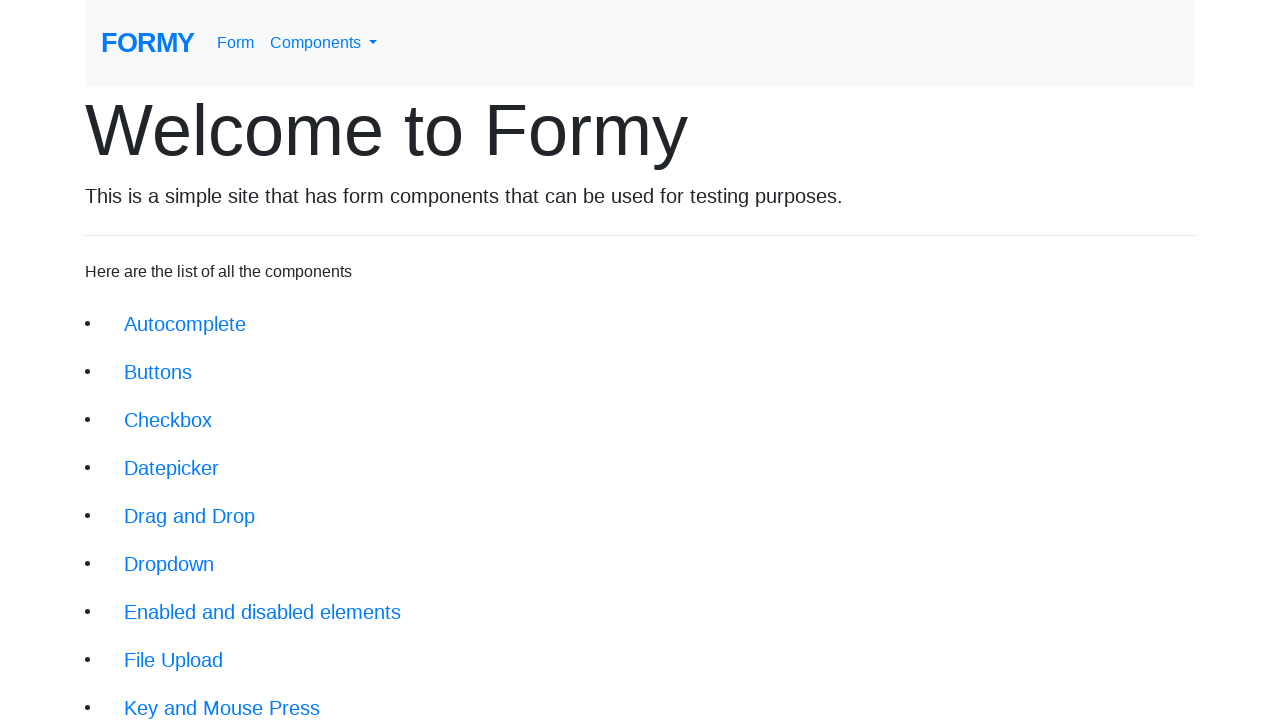

Clicked on Buttons link in navigation at (158, 372) on xpath=/html/body/div/div/li[2]/a
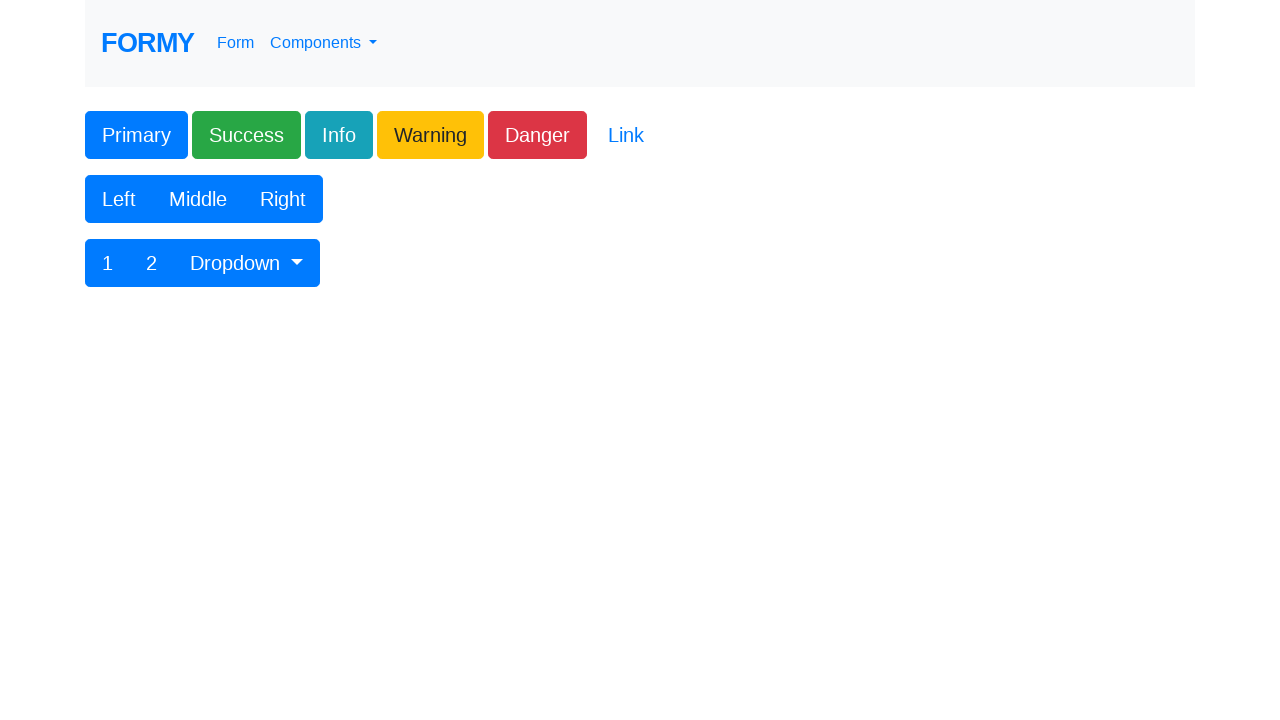

Warning button loaded on page
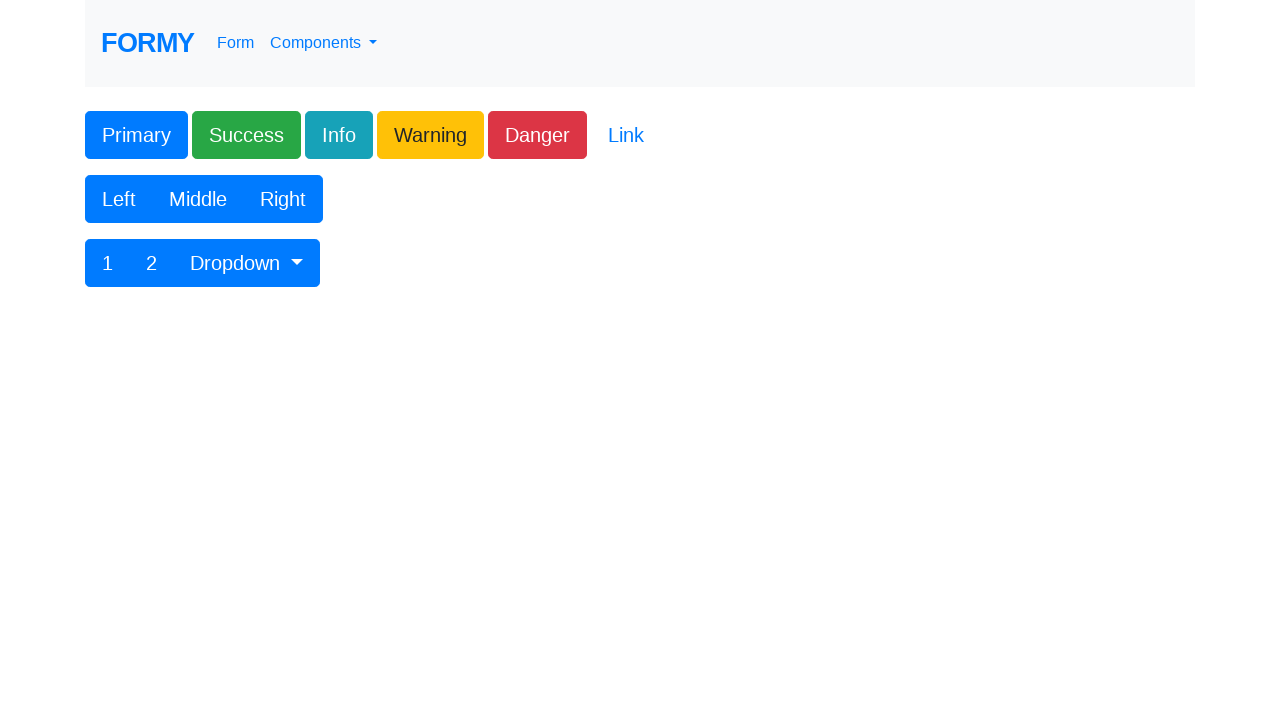

Clicked warning button at (430, 135) on xpath=/html/body/div/form/div[1]/div/div/button[4]
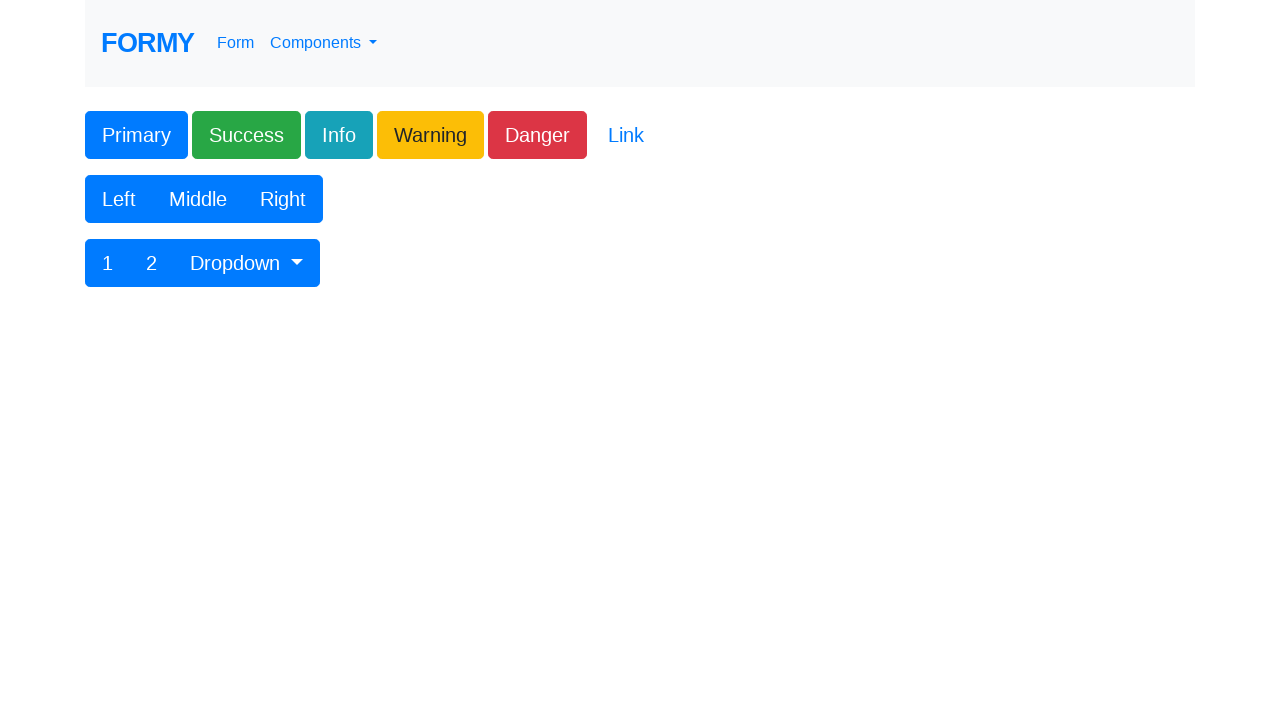

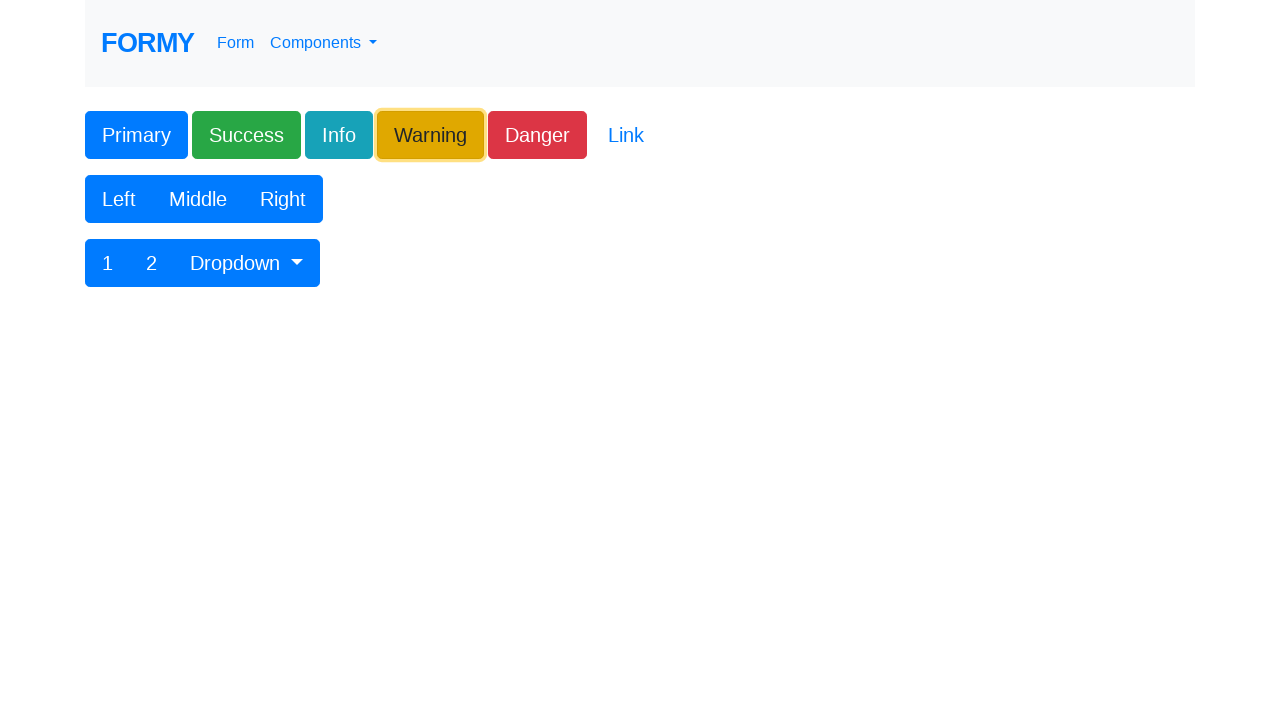